Navigates to the LMS website, clicks on "All courses" menu item, and verifies the courses page loads with course listings

Starting URL: https://alchemy.hguy.co/lms

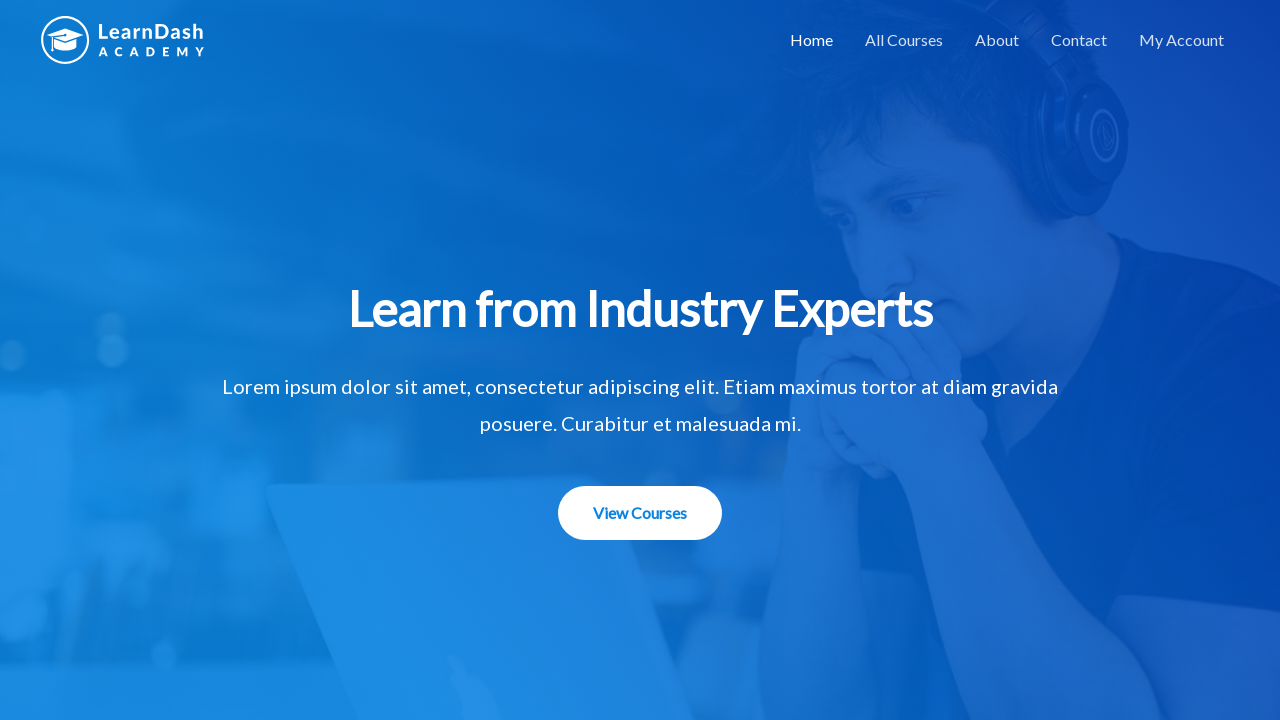

Clicked on 'All courses' menu item at (904, 40) on li#menu-item-1508
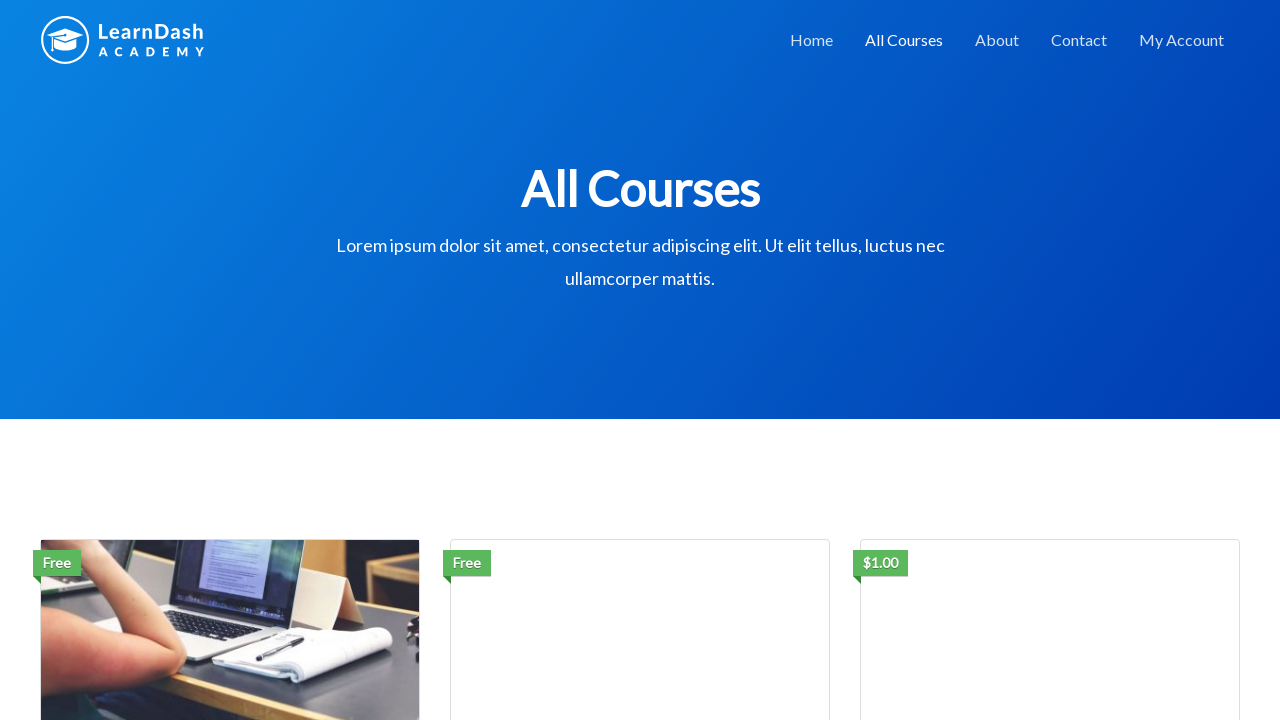

Courses page header loaded
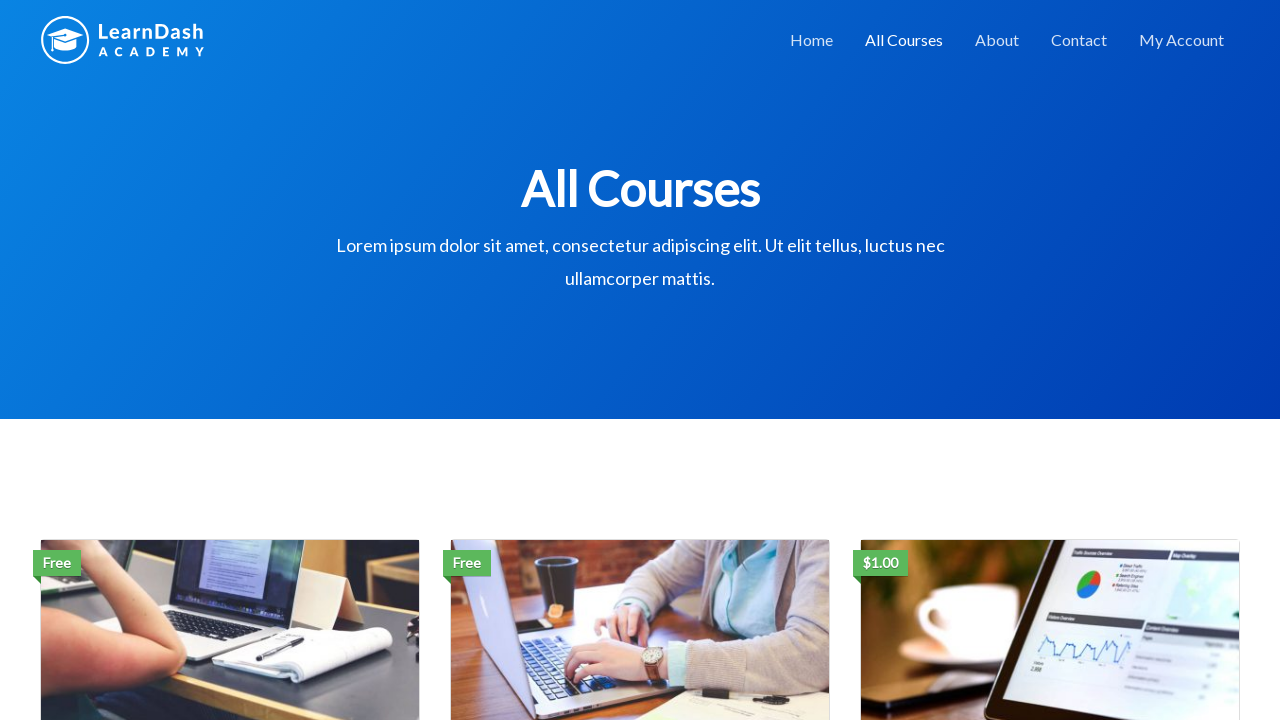

Course listings are visible on the page
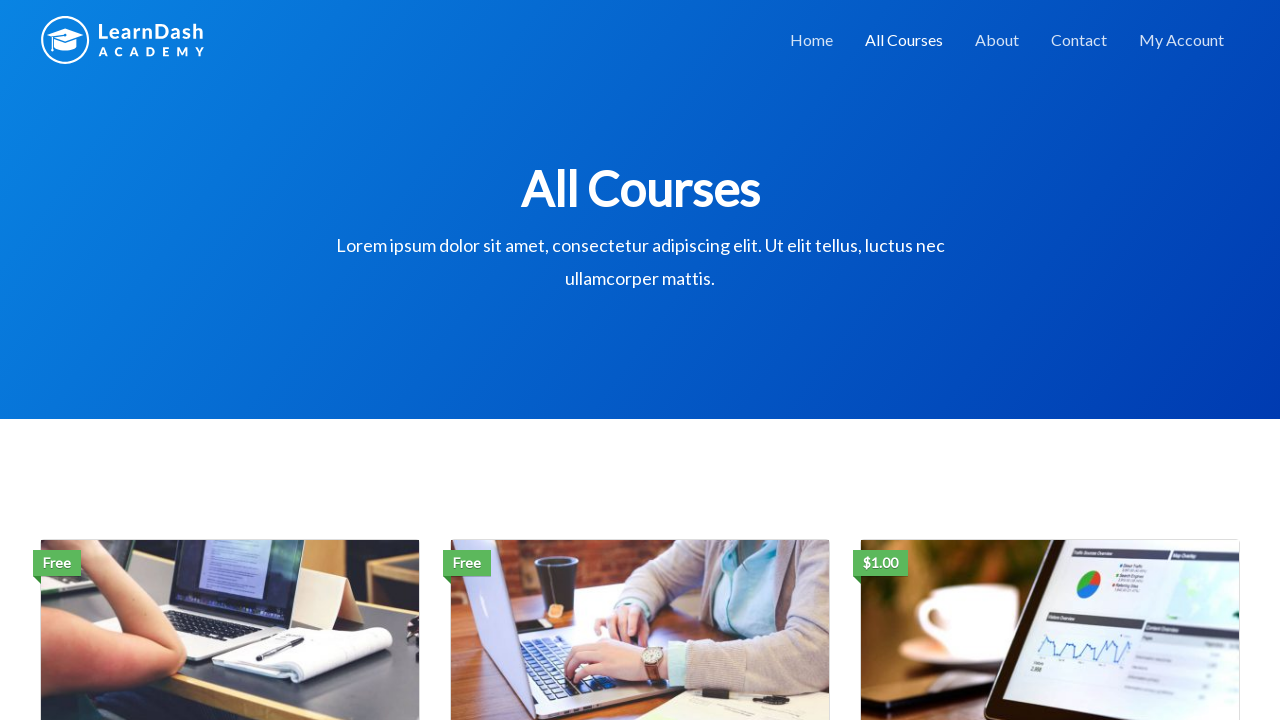

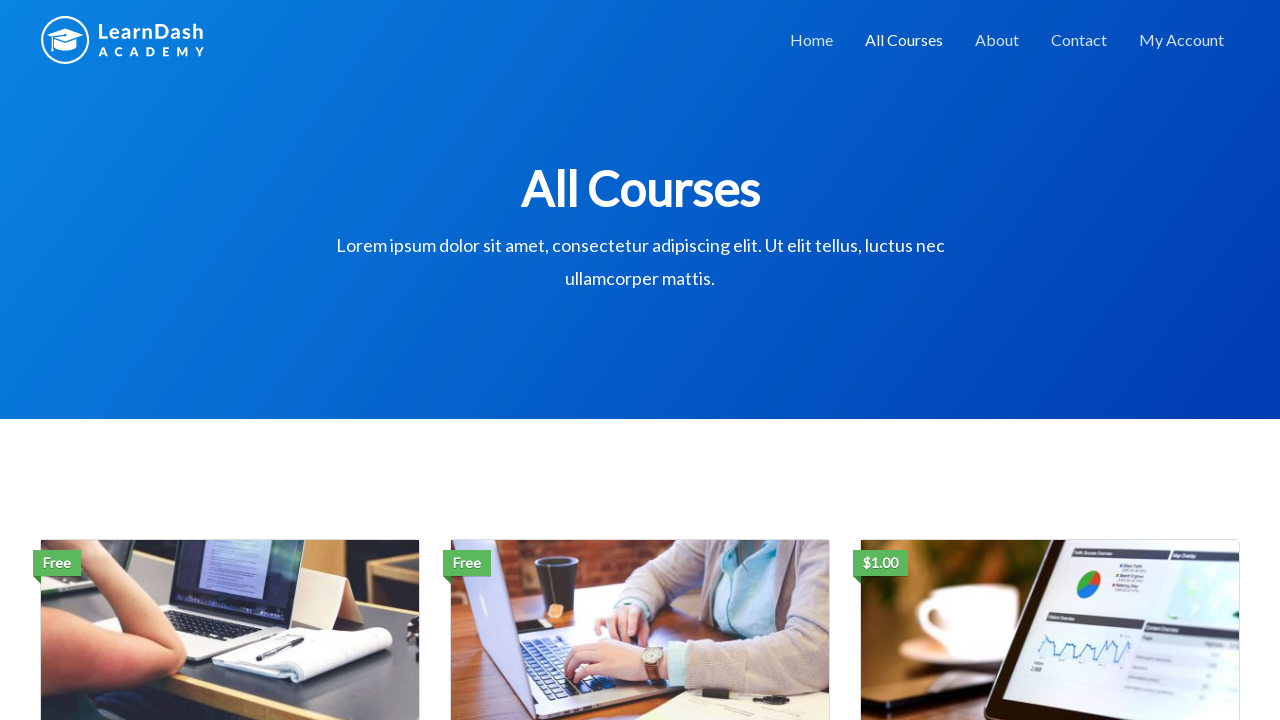